Clicks a div-styled button and verifies the result message displays correctly

Starting URL: https://test-with-me-app.vercel.app/learning/web-elements/elements/button

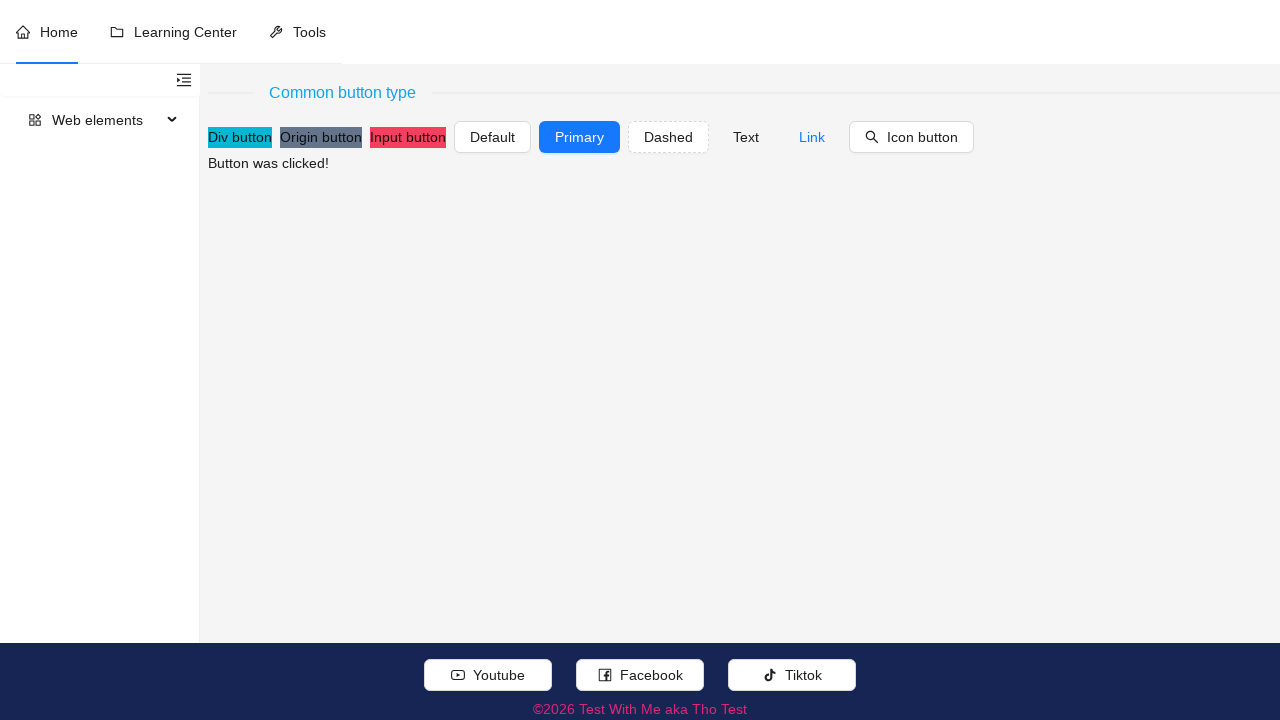

Clicked the div-styled button at (240, 137) on xpath=//div[text()[normalize-space()='Div button']]
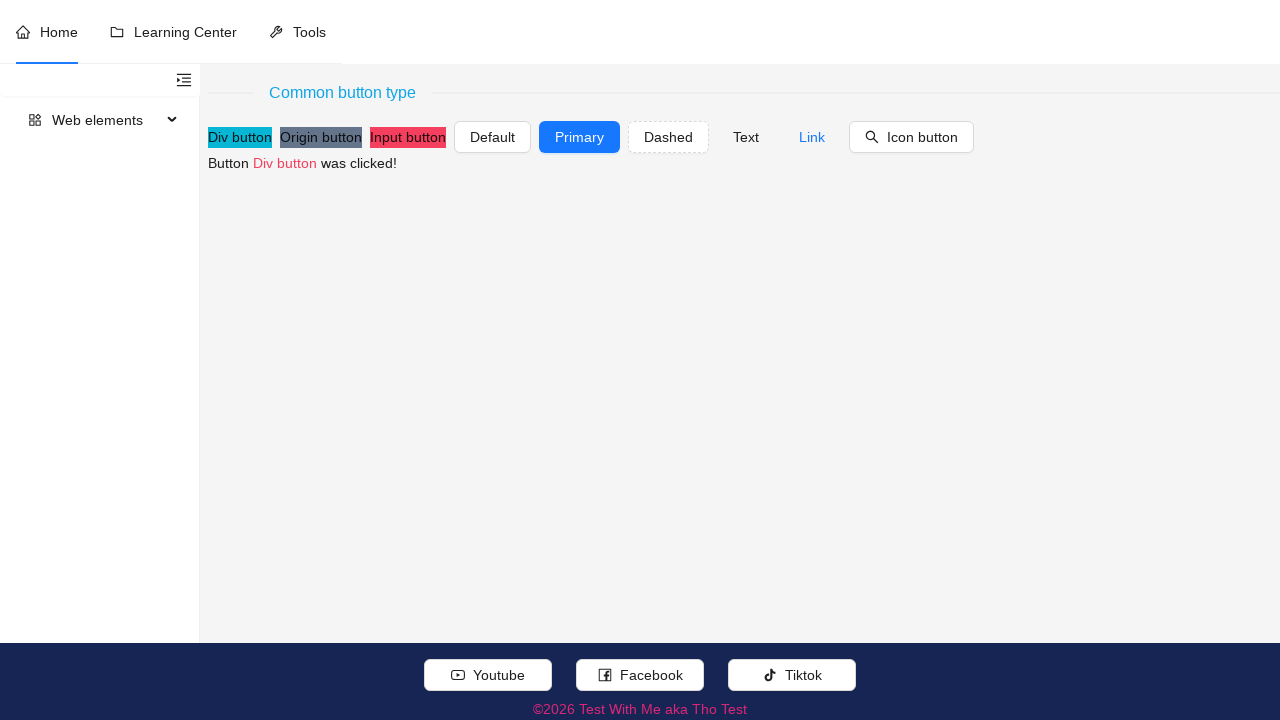

Located the result message element
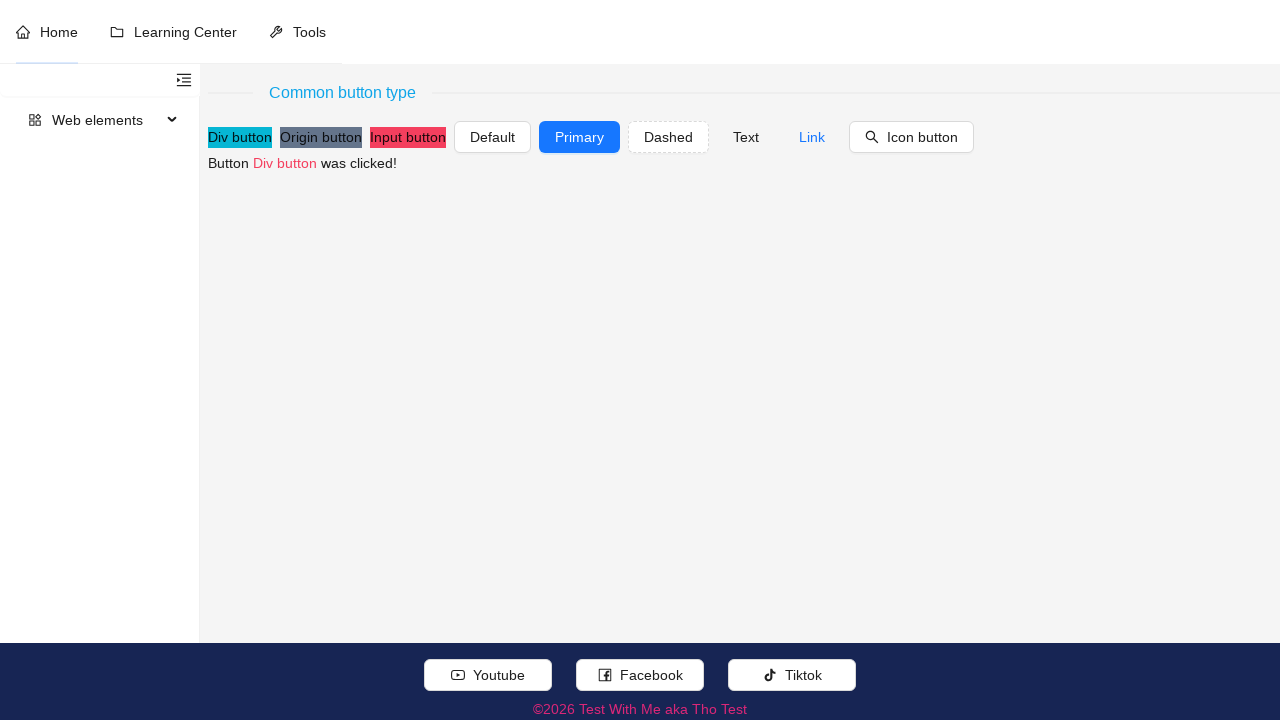

Verified the result message displays 'Button Div button was clicked!'
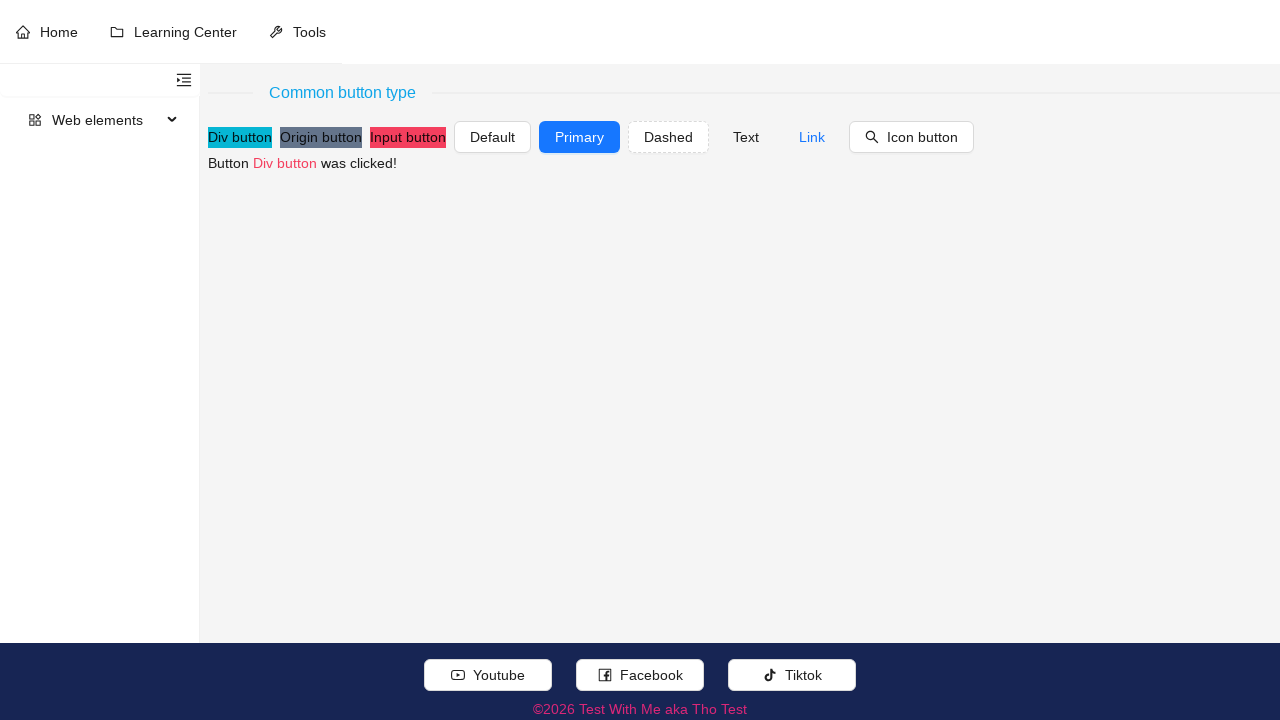

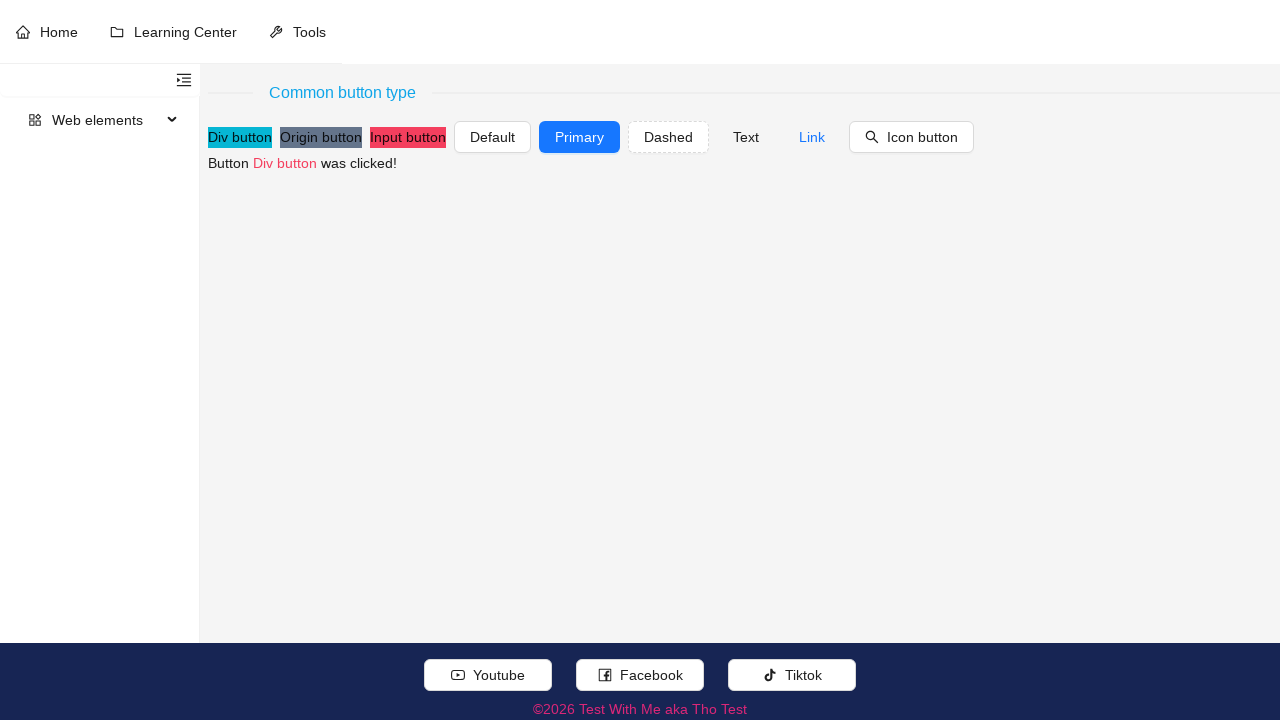